Tests an e-commerce flow by searching for products, adding "Cashews" to cart, and proceeding through checkout to place an order

Starting URL: https://rahulshettyacademy.com/seleniumPractise/#/

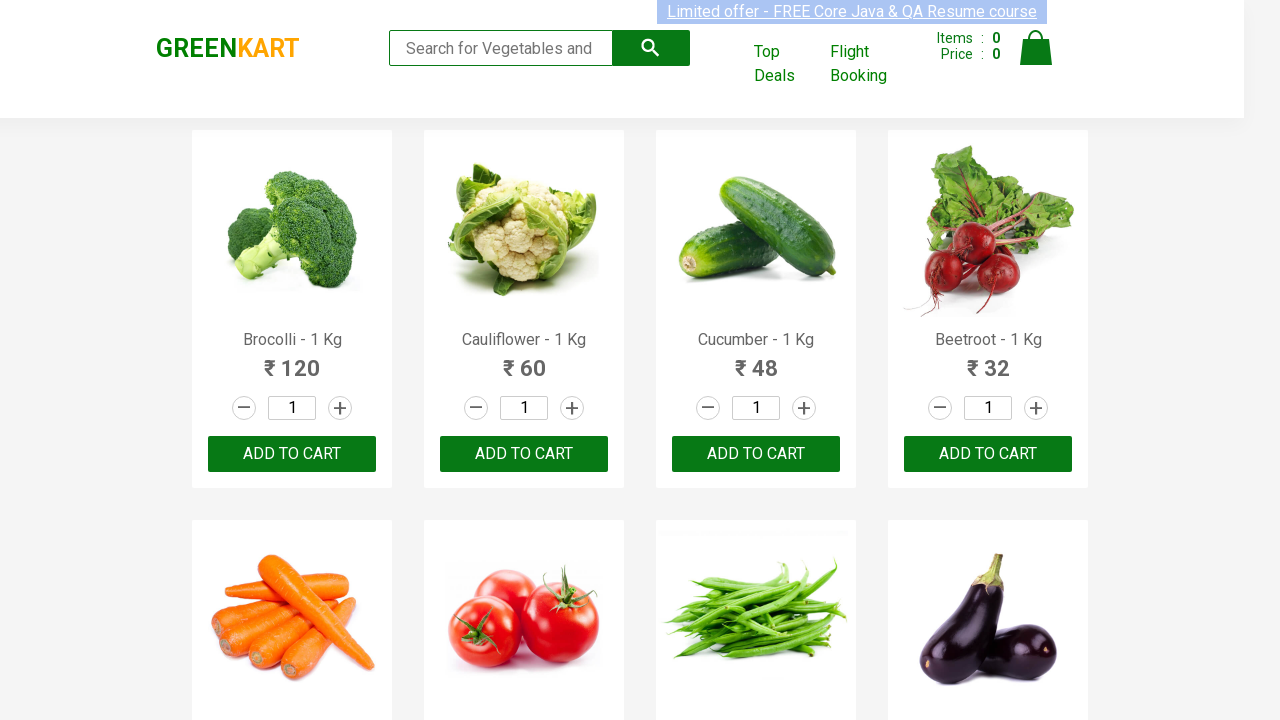

Filled search field with 'ca' on .search-keyword
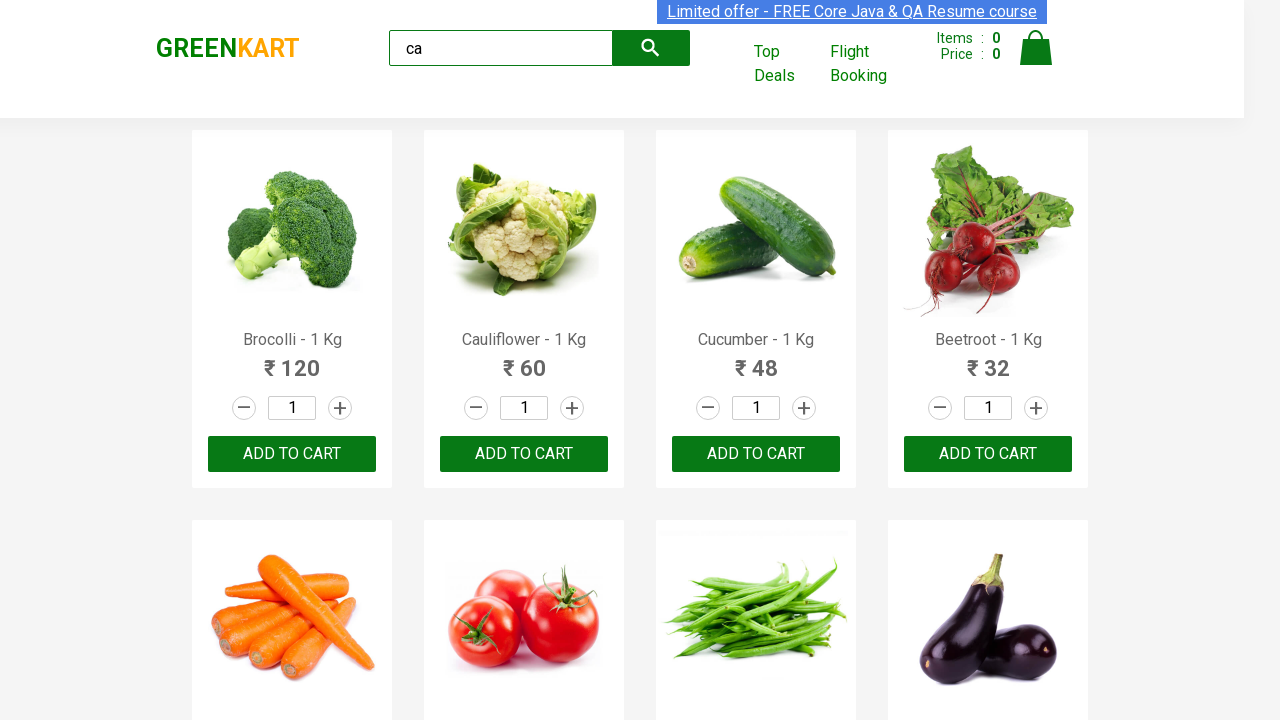

Waited 2 seconds for search results to load
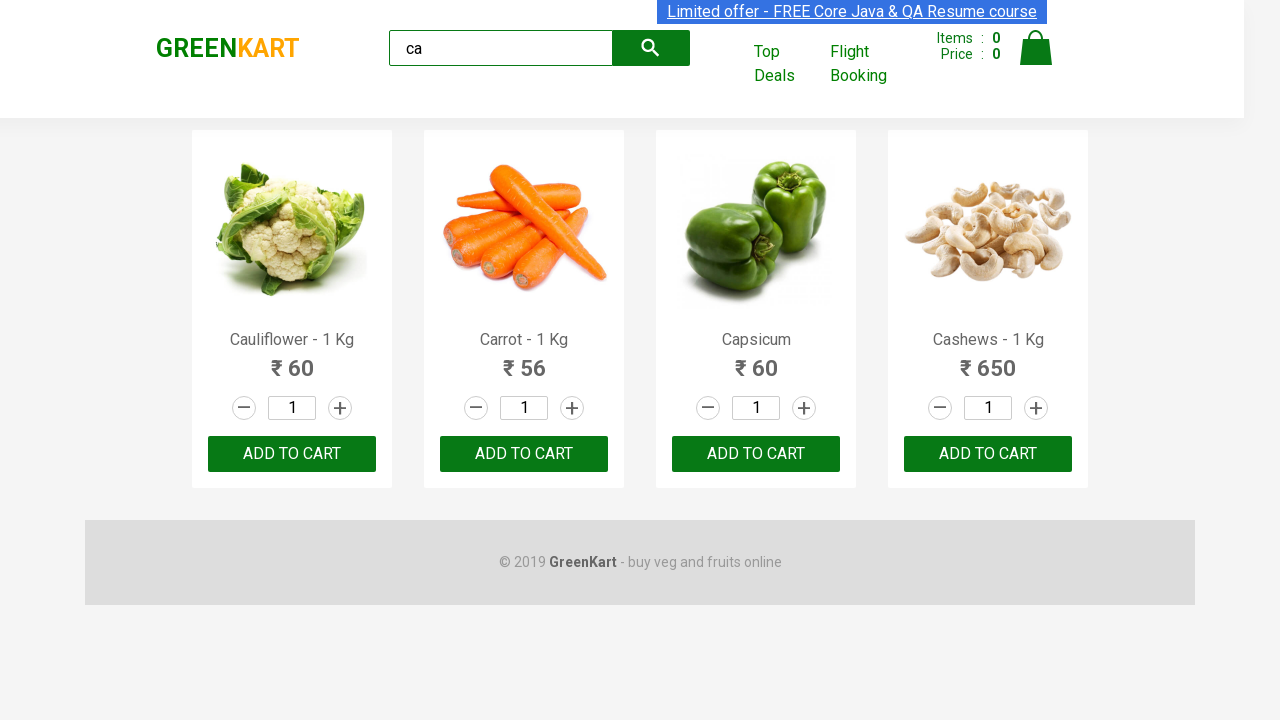

Located product elements on the page
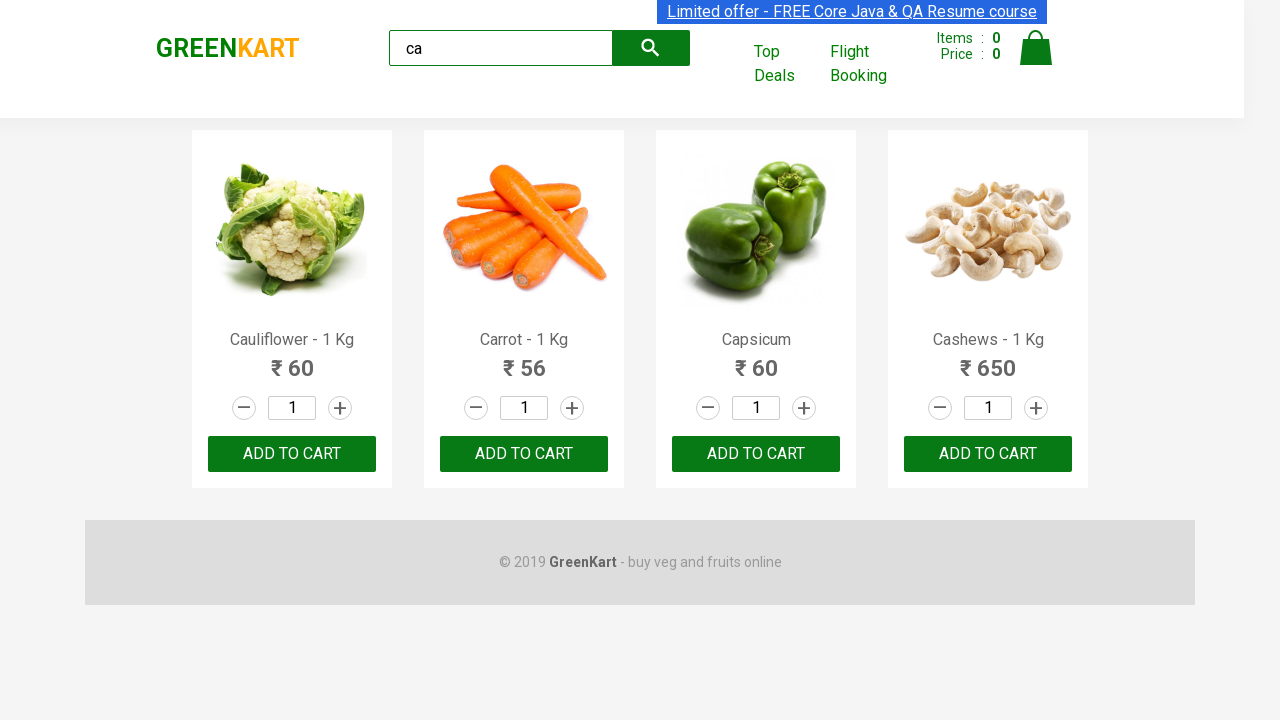

Found 4 products
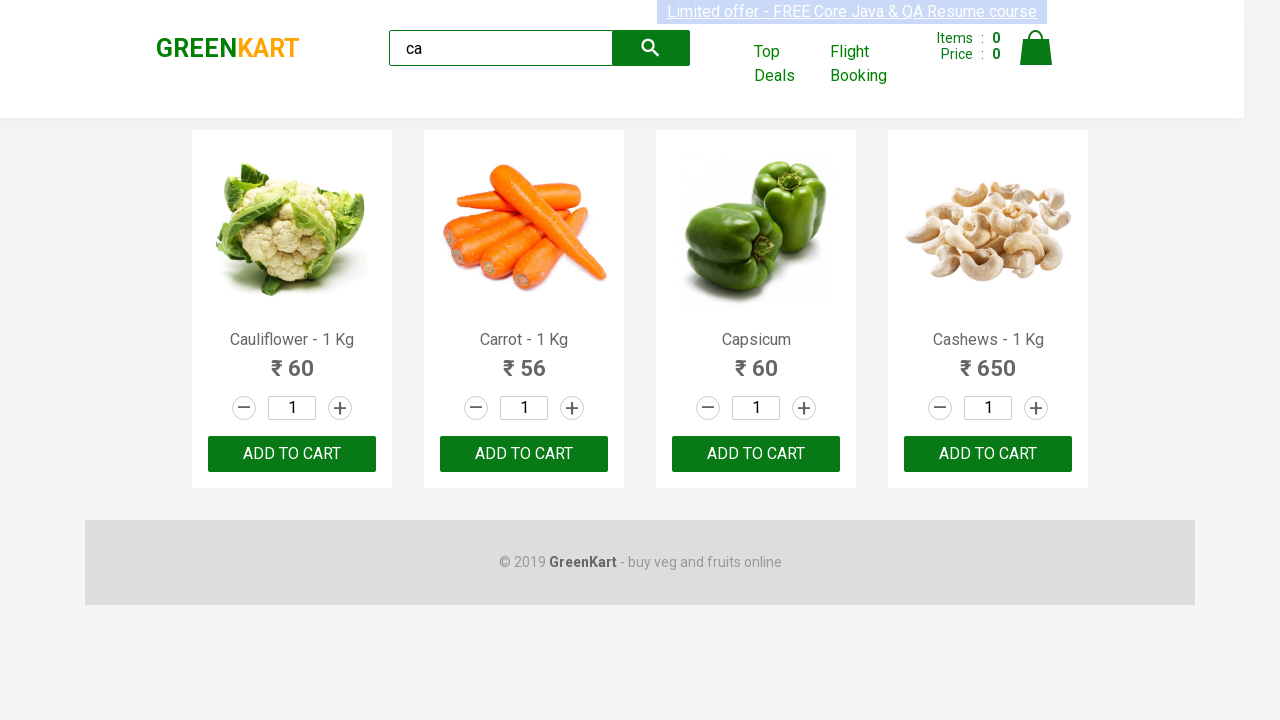

Retrieved product name: Cauliflower - 1 Kg
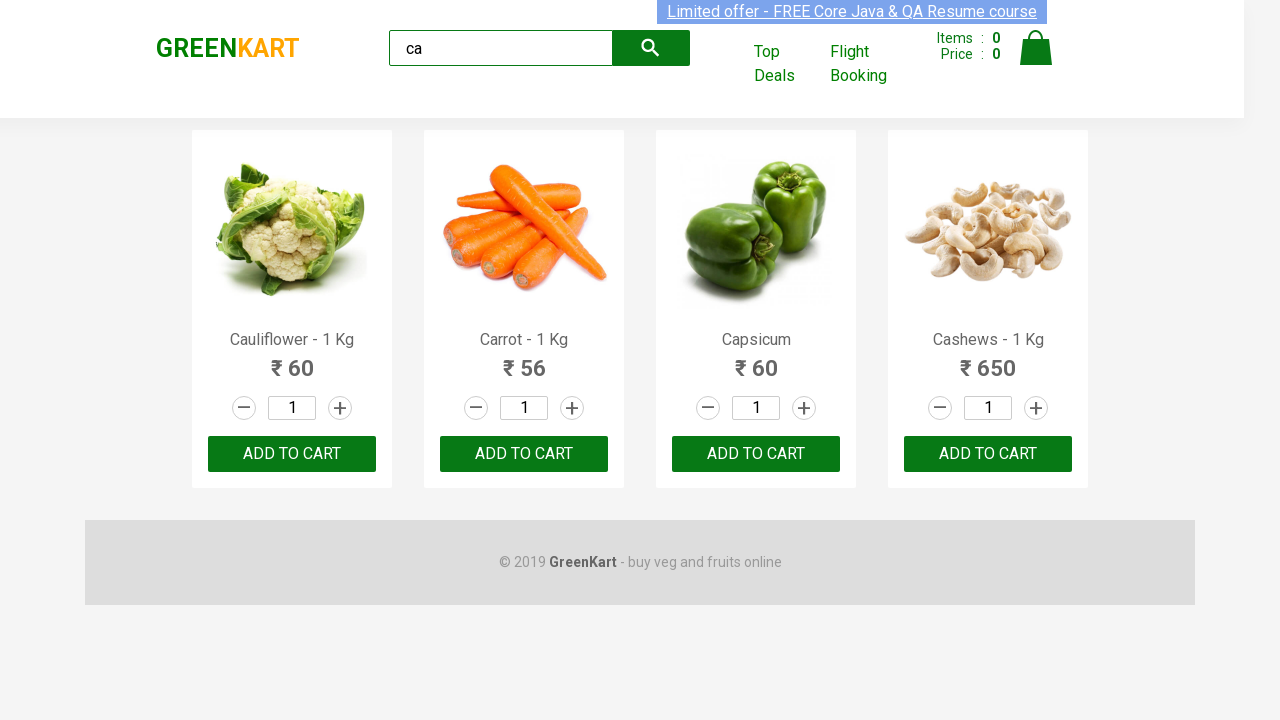

Retrieved product name: Carrot - 1 Kg
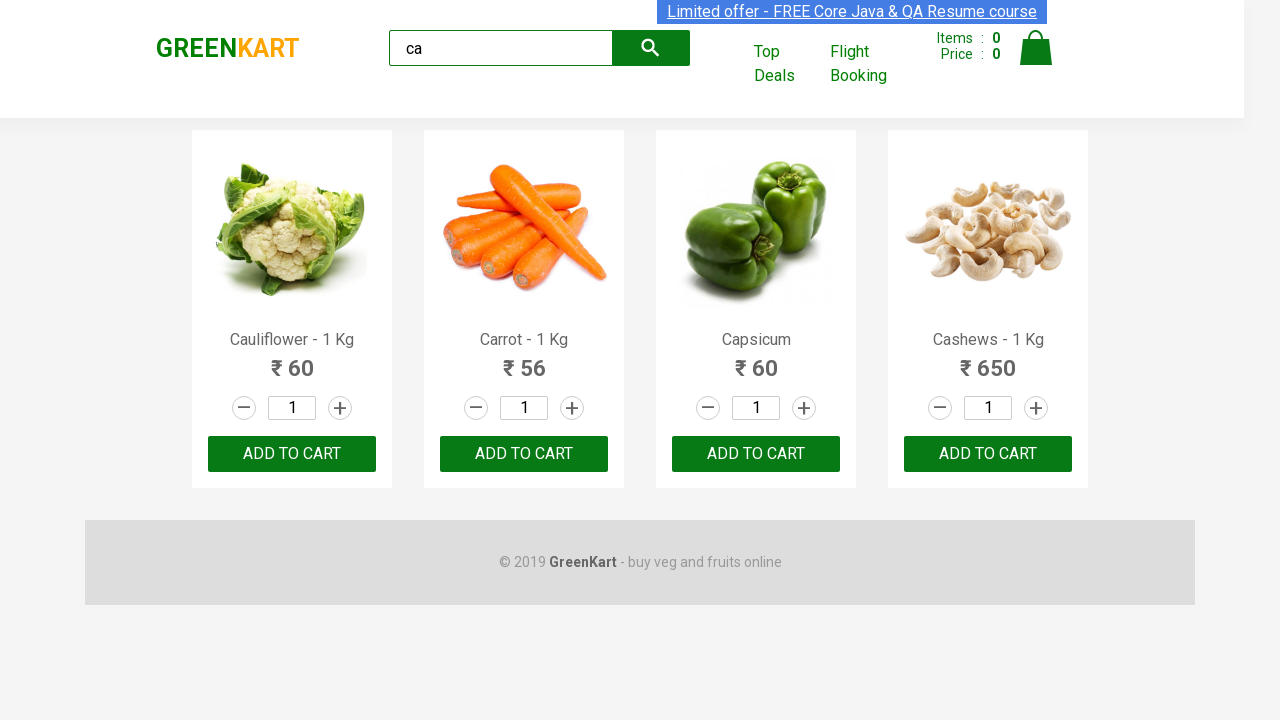

Retrieved product name: Capsicum
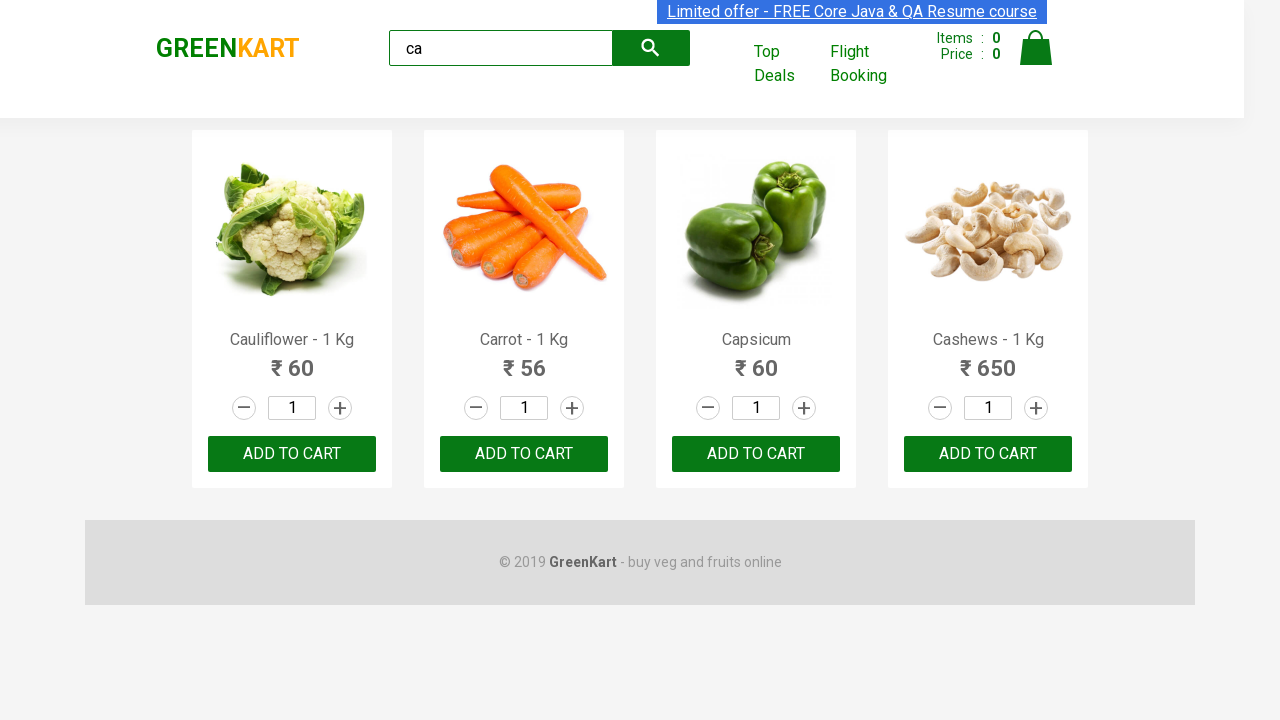

Retrieved product name: Cashews - 1 Kg
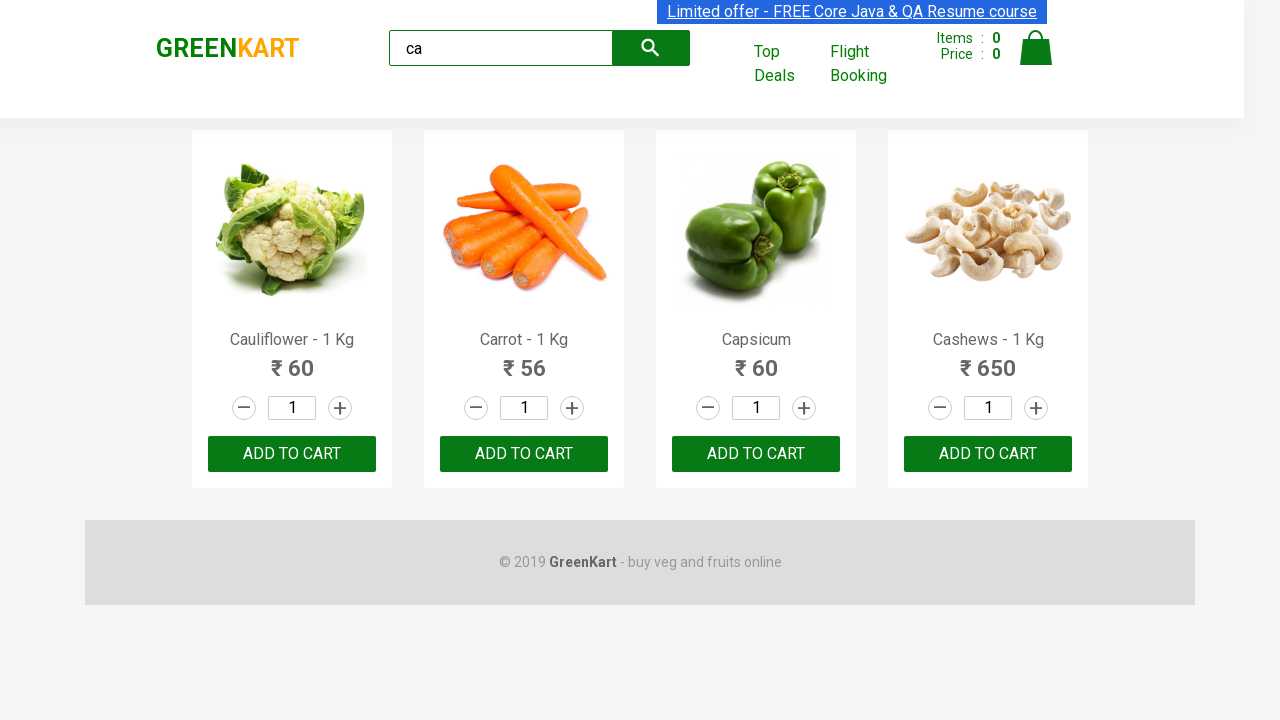

Clicked Add to Cart button for Cashews at (988, 454) on .products .product >> nth=3 >> button
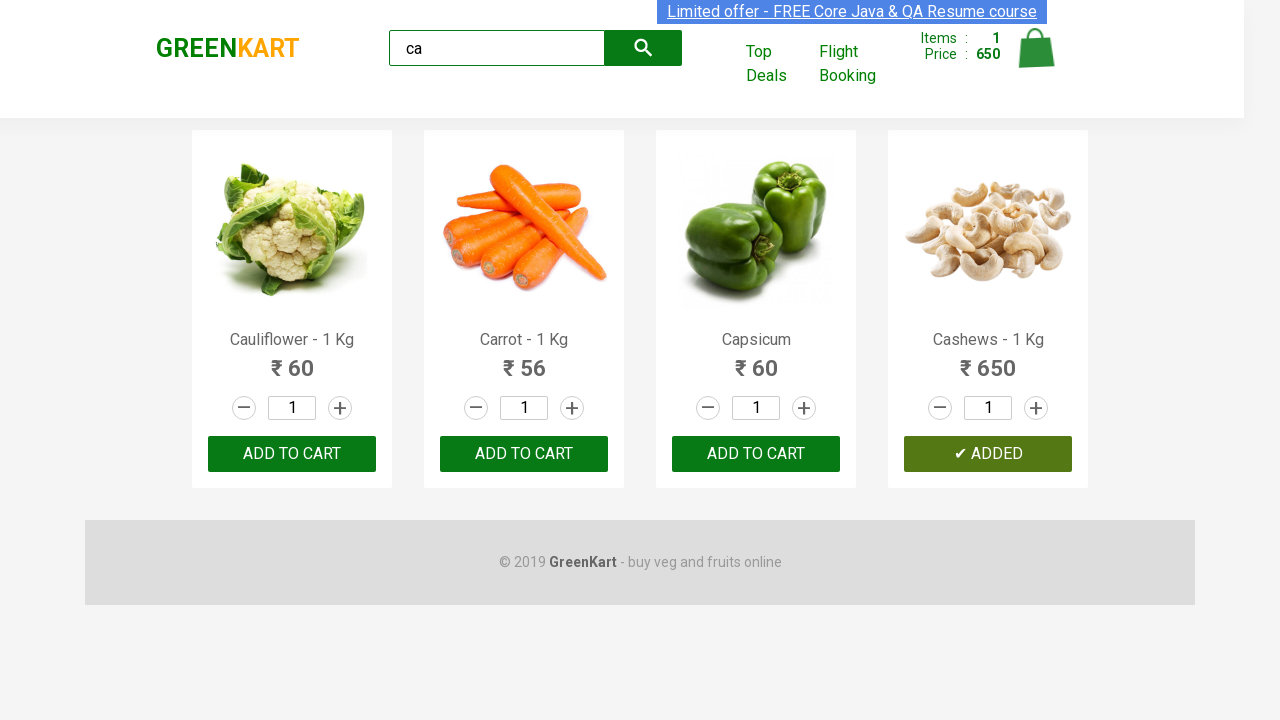

Clicked cart icon to view cart at (1036, 48) on .cart-icon > img
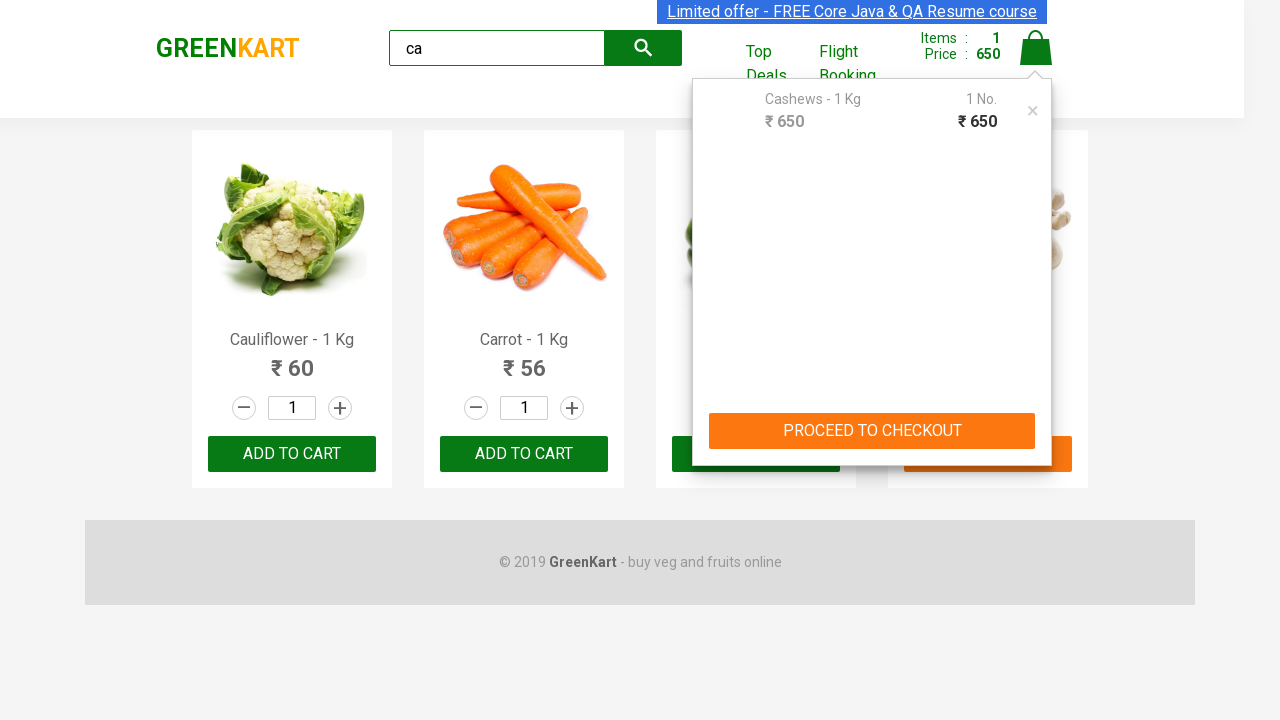

Clicked 'PROCEED TO CHECKOUT' button at (872, 431) on text=PROCEED TO CHECKOUT
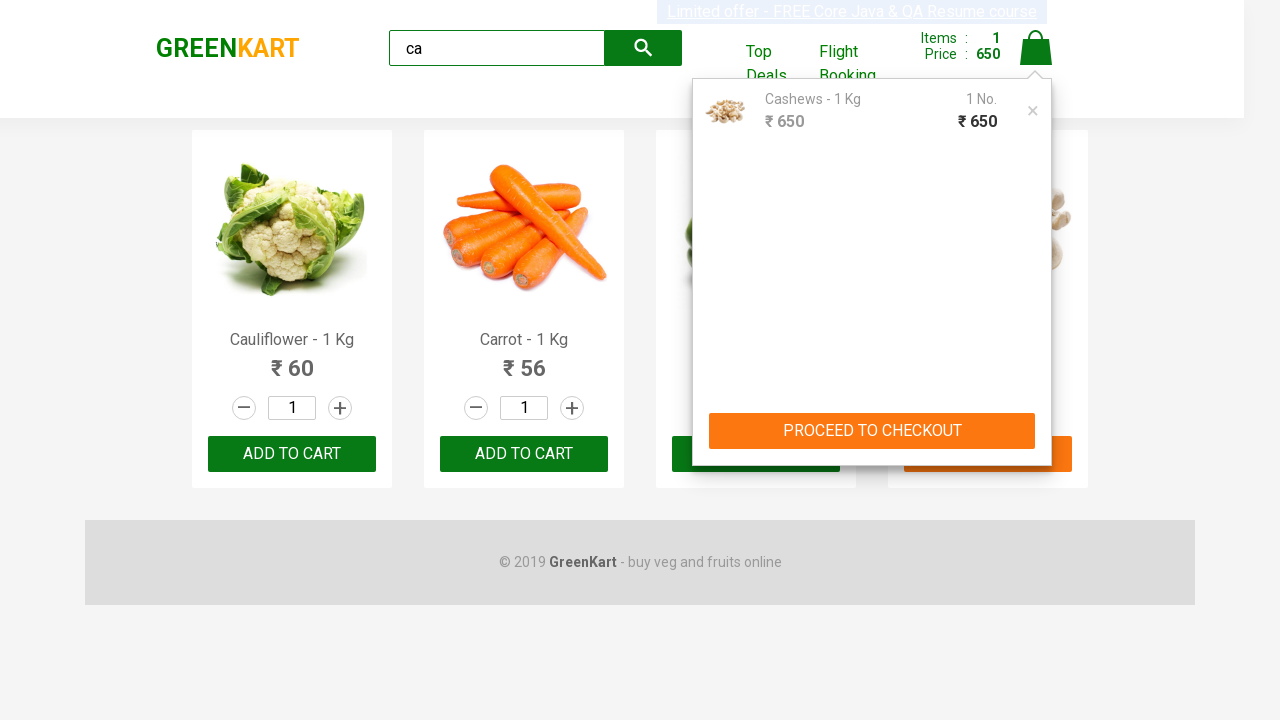

Clicked 'Place Order' button to complete purchase at (1036, 420) on text=Place Order
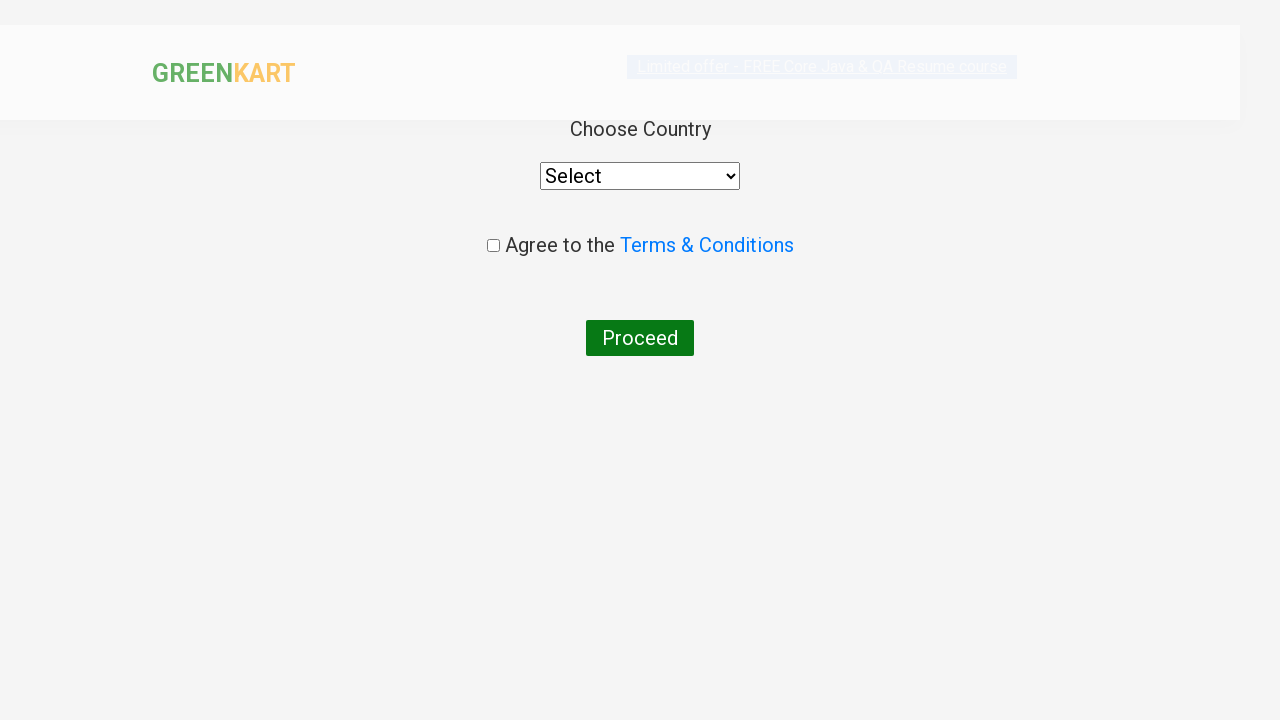

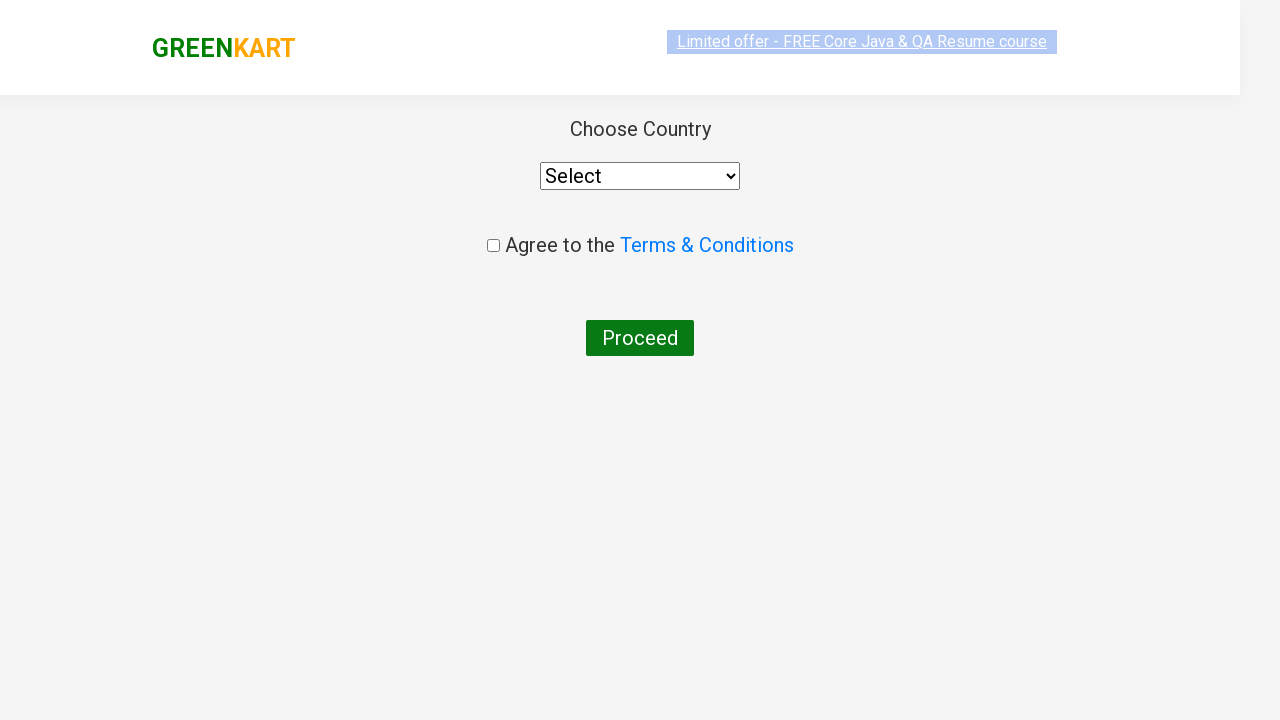